Solves a math problem by reading two numbers from the page, calculating their sum, and selecting the result from a dropdown menu

Starting URL: http://suninjuly.github.io/selects1.html

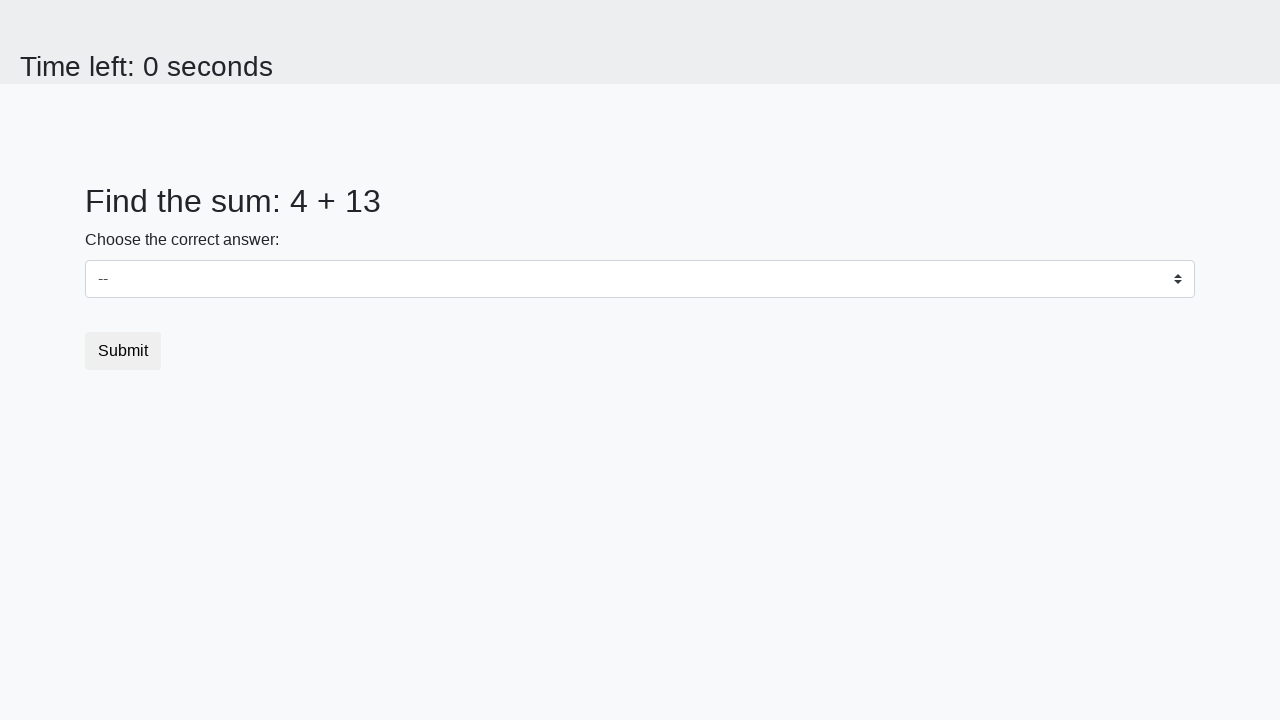

Retrieved first number from page element #num1
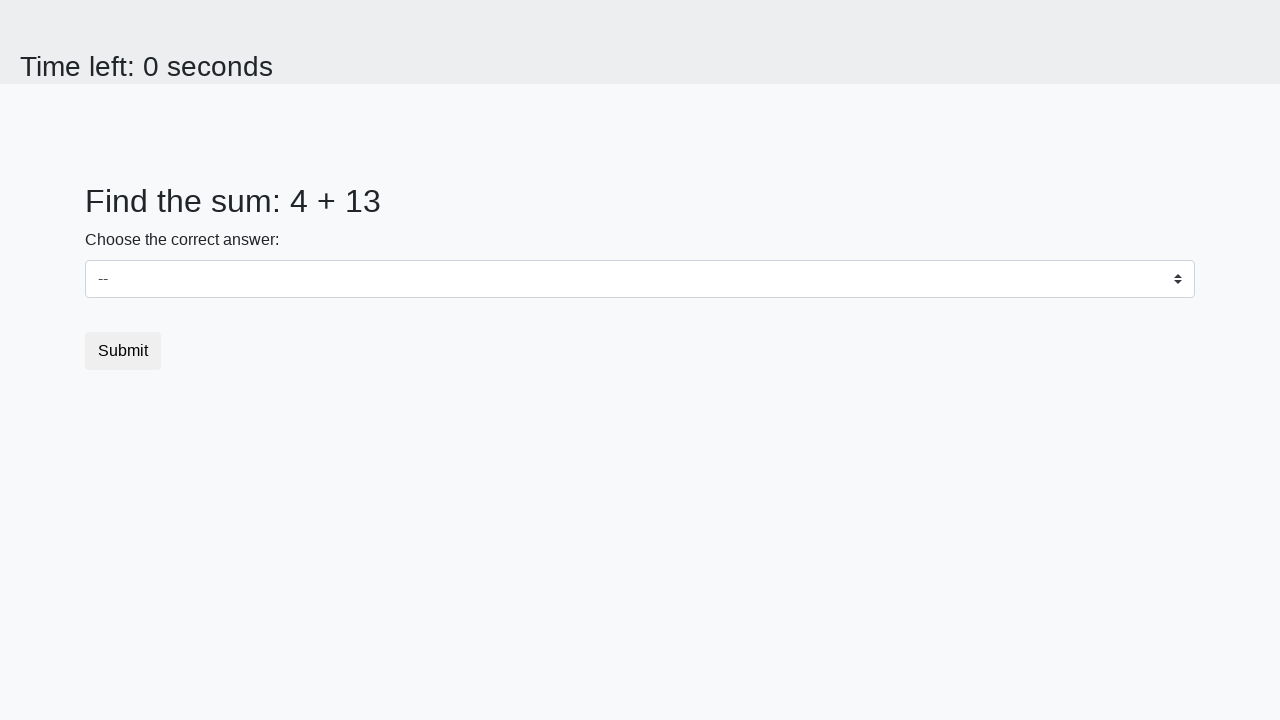

Retrieved second number from page element #num2
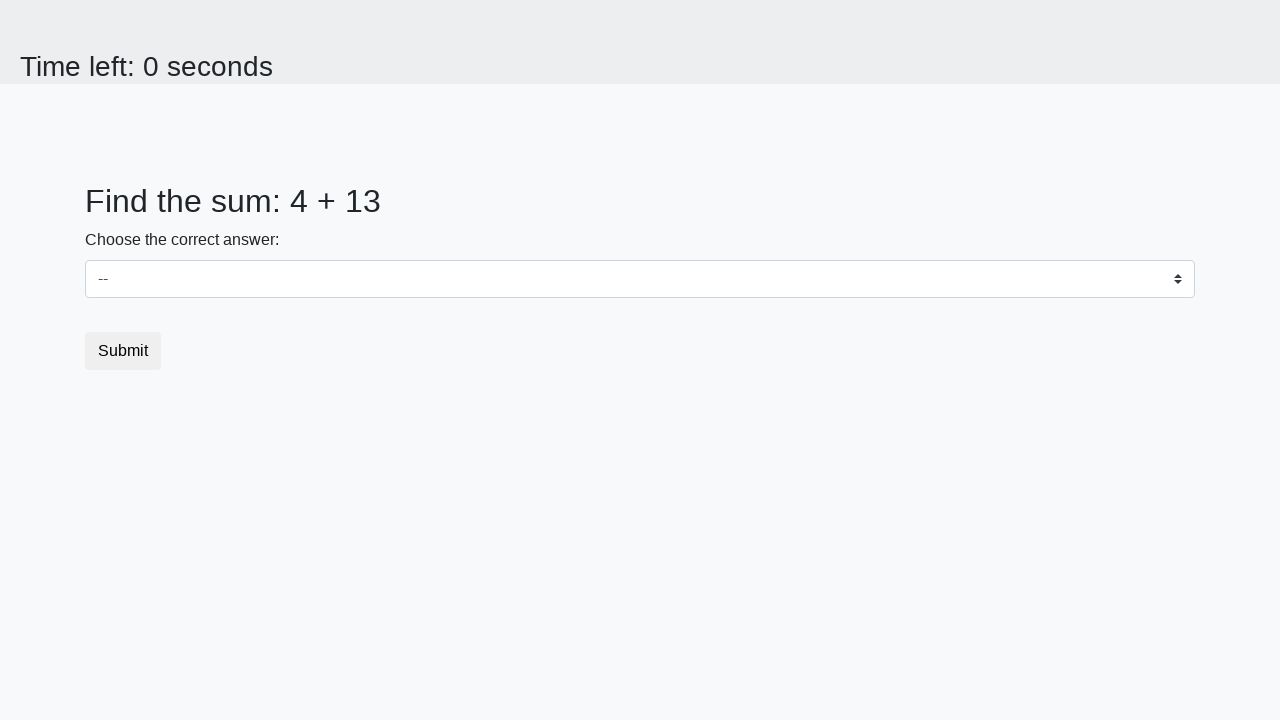

Calculated sum: 4 + 13 = 17
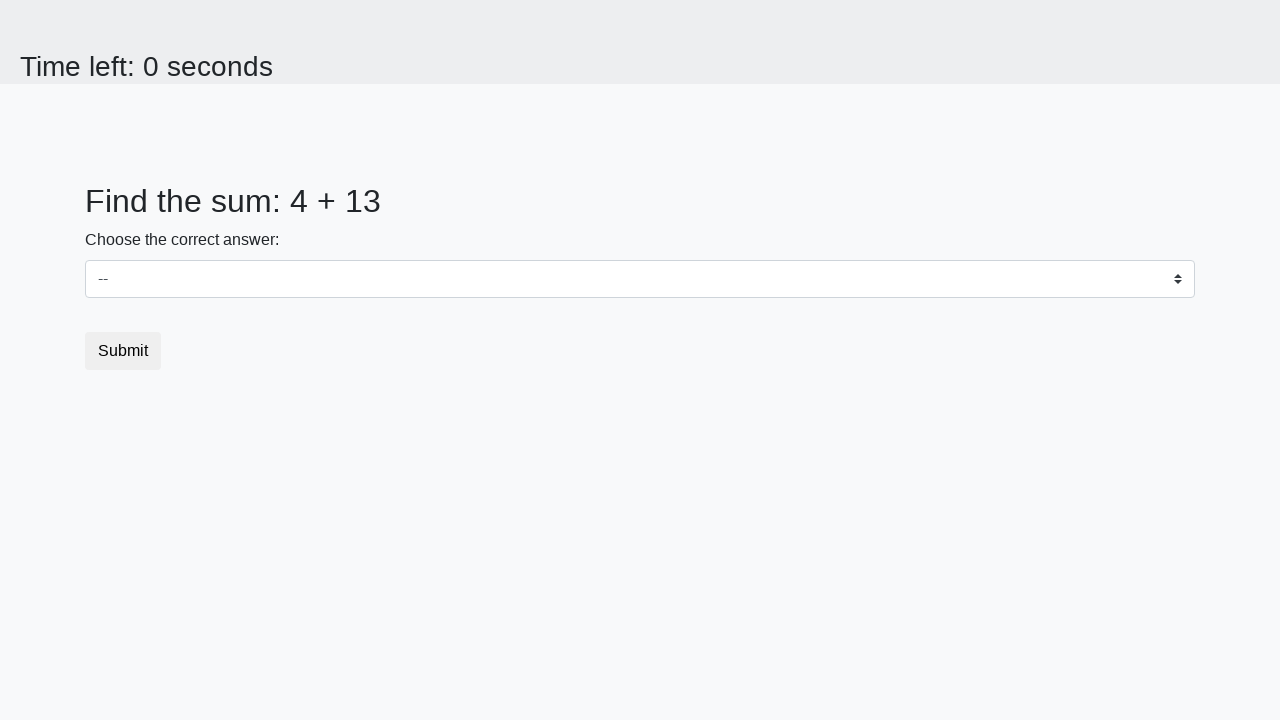

Selected value '17' from dropdown menu on select
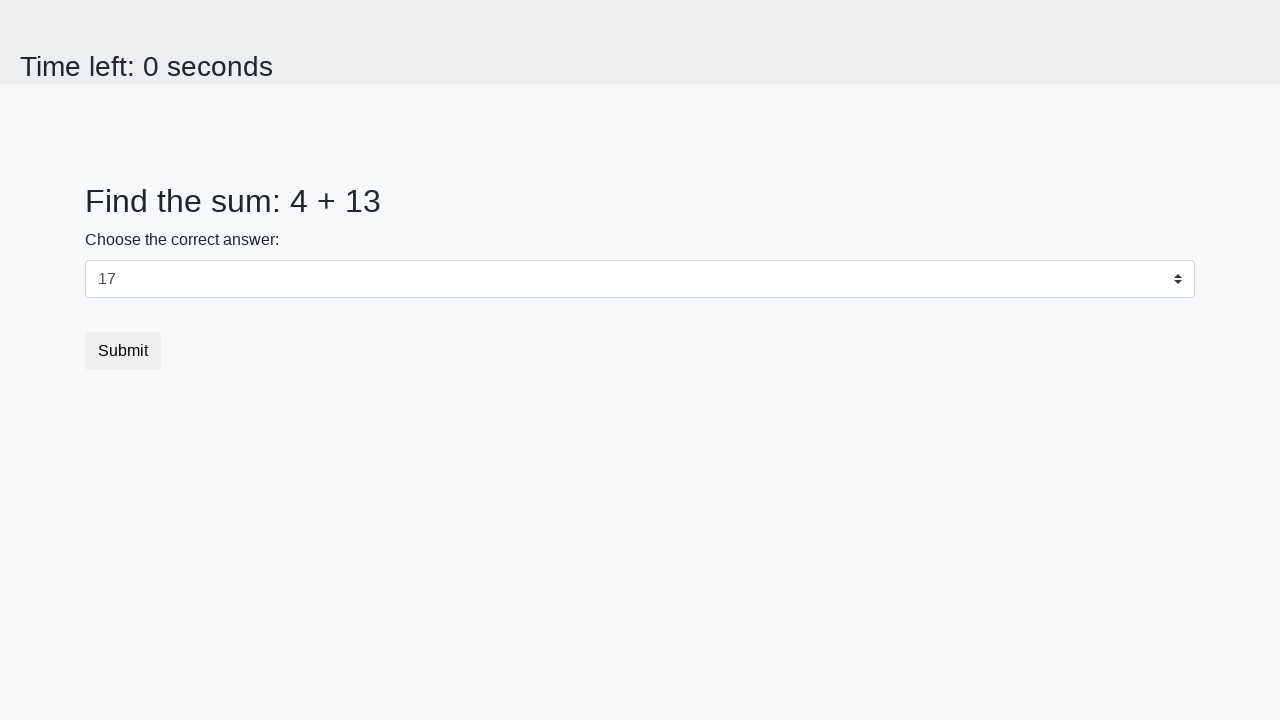

Clicked submit button to confirm selection at (123, 351) on button.btn
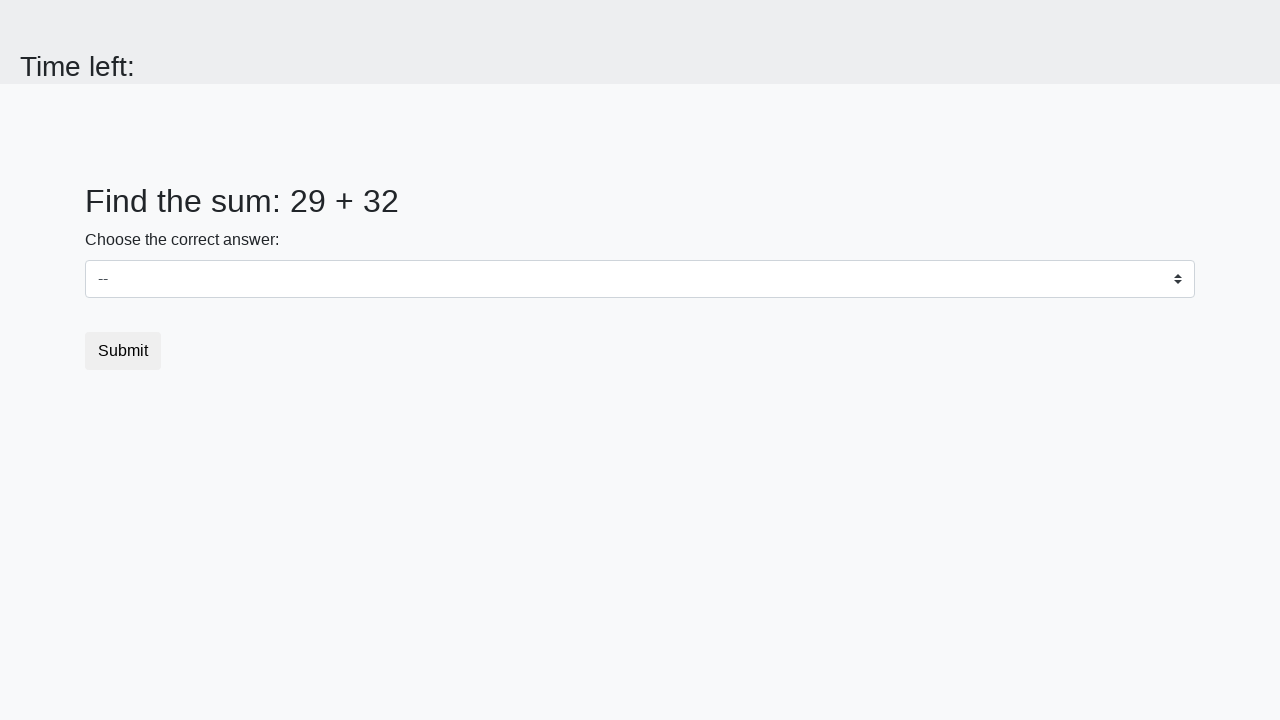

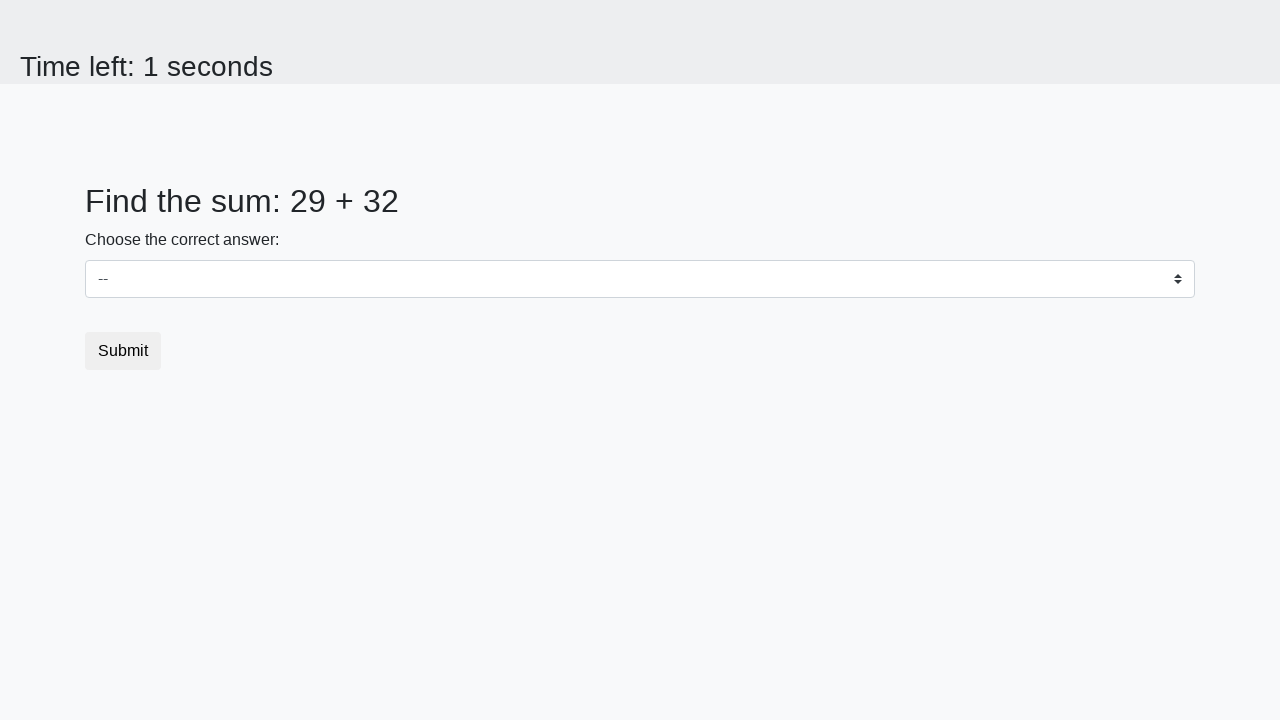